Tests dynamic content interaction by clicking a reveal button and then typing text into a newly revealed input field

Starting URL: https://www.selenium.dev/selenium/web/dynamic.html

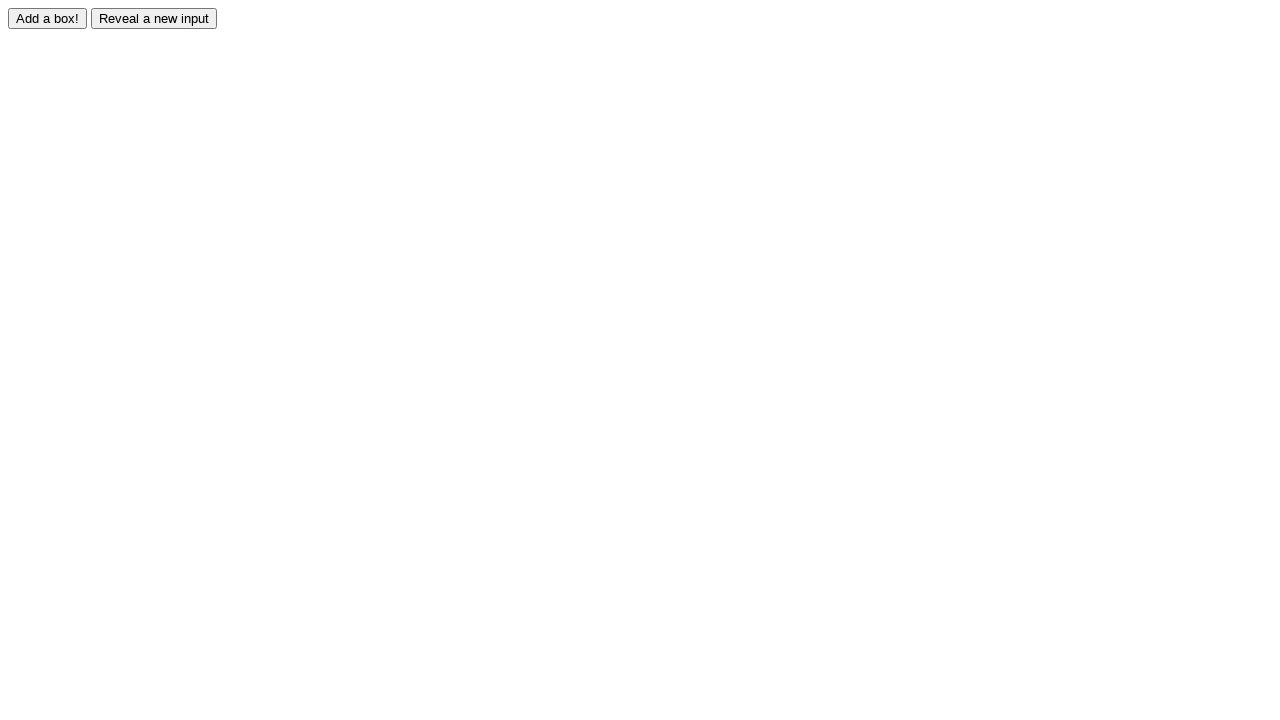

Navigated to dynamic content test page
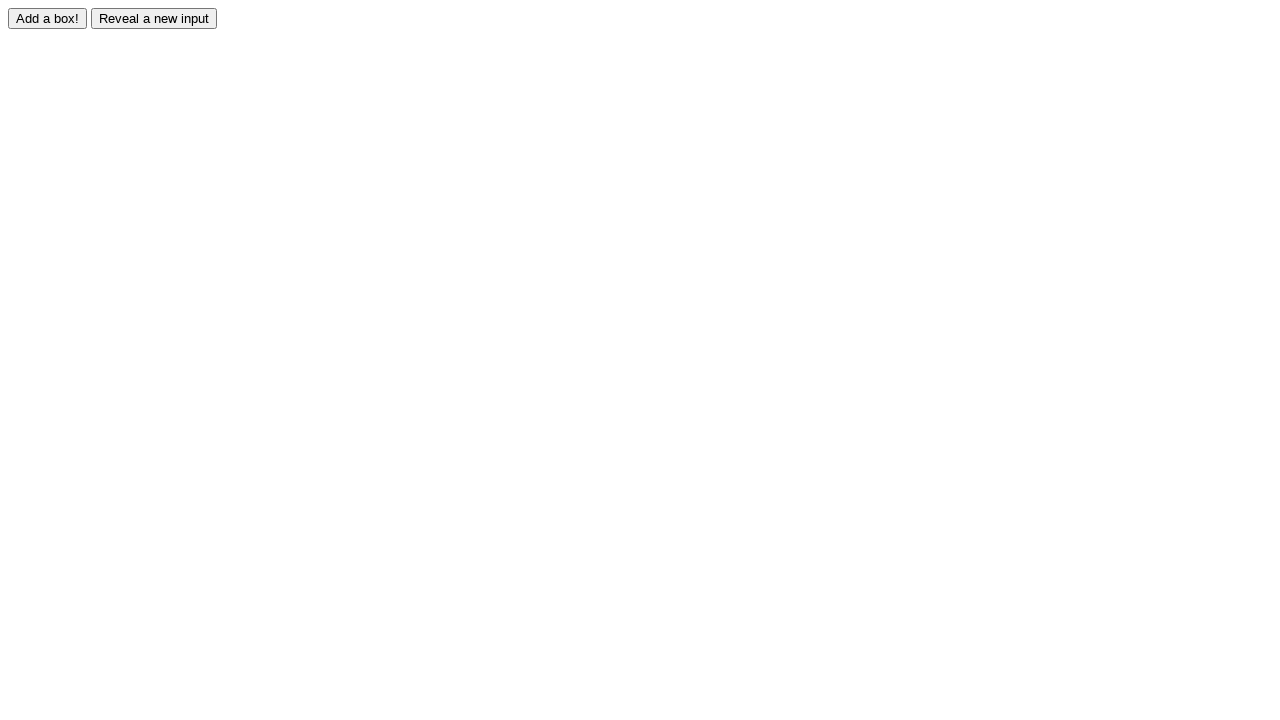

Clicked reveal button to show hidden input field at (154, 18) on #reveal
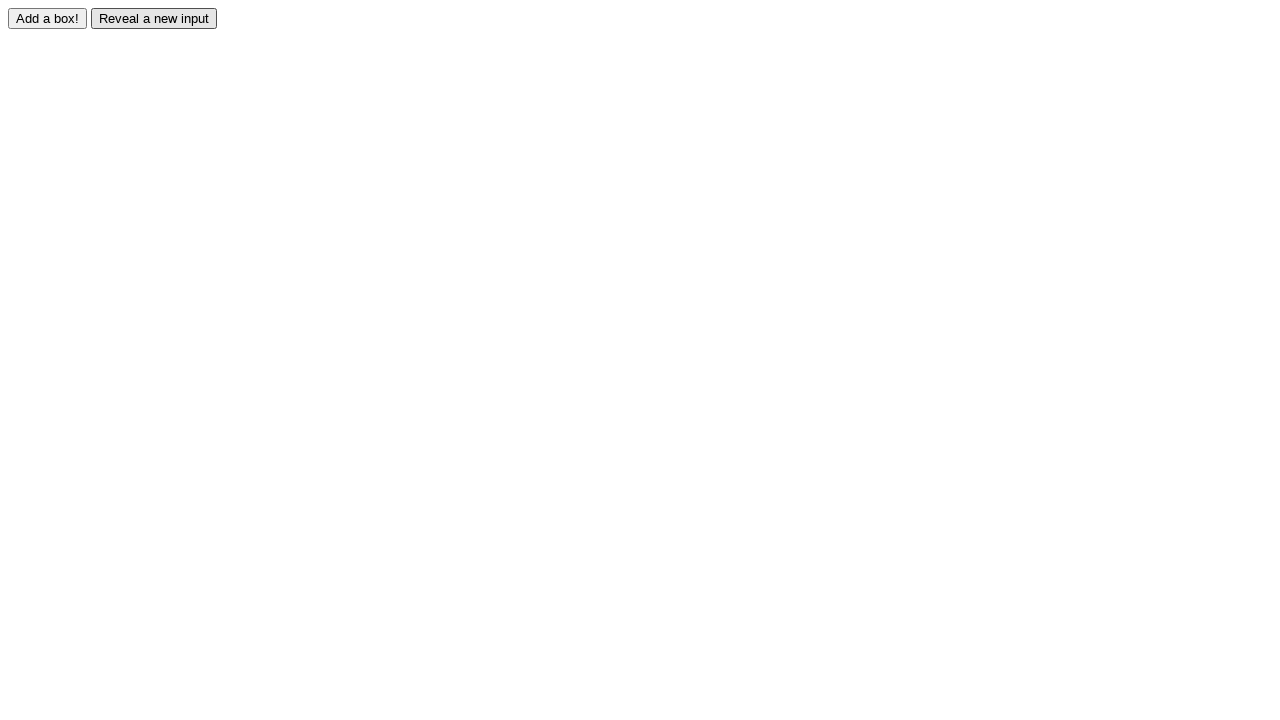

Typed 'Hello!' into the revealed input field on #revealed
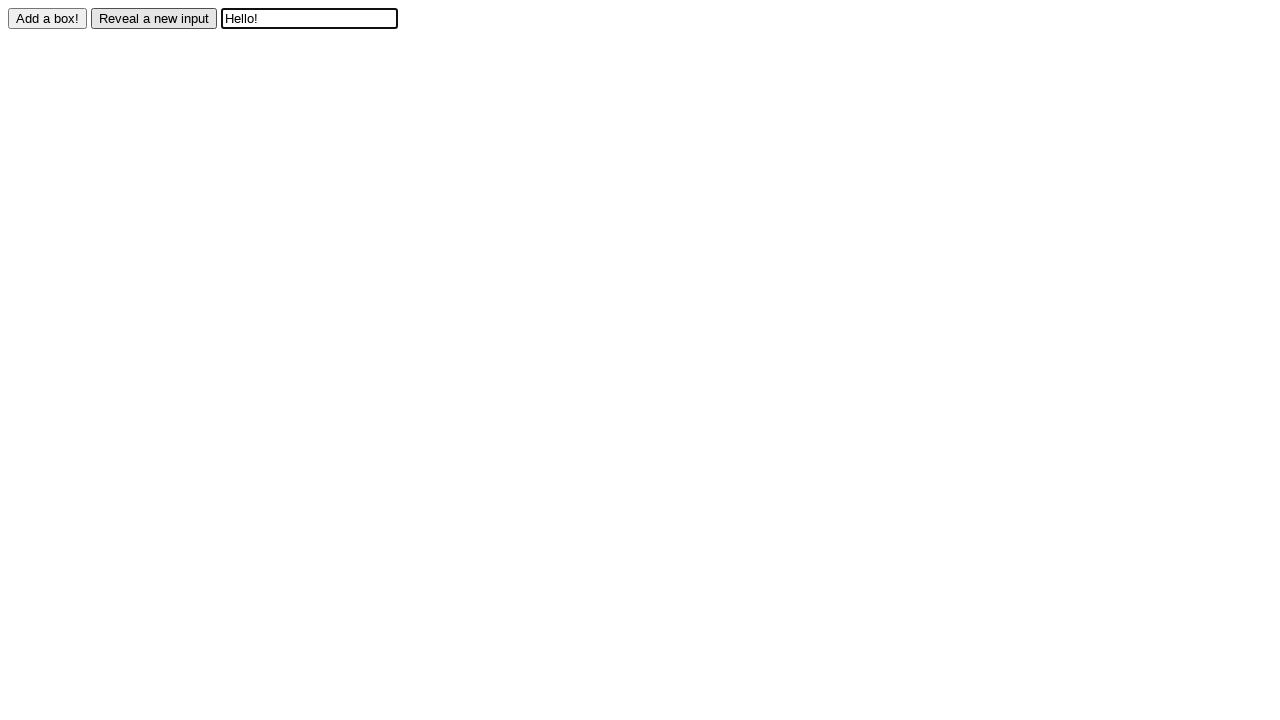

Verified that input field contains 'Hello!' as expected
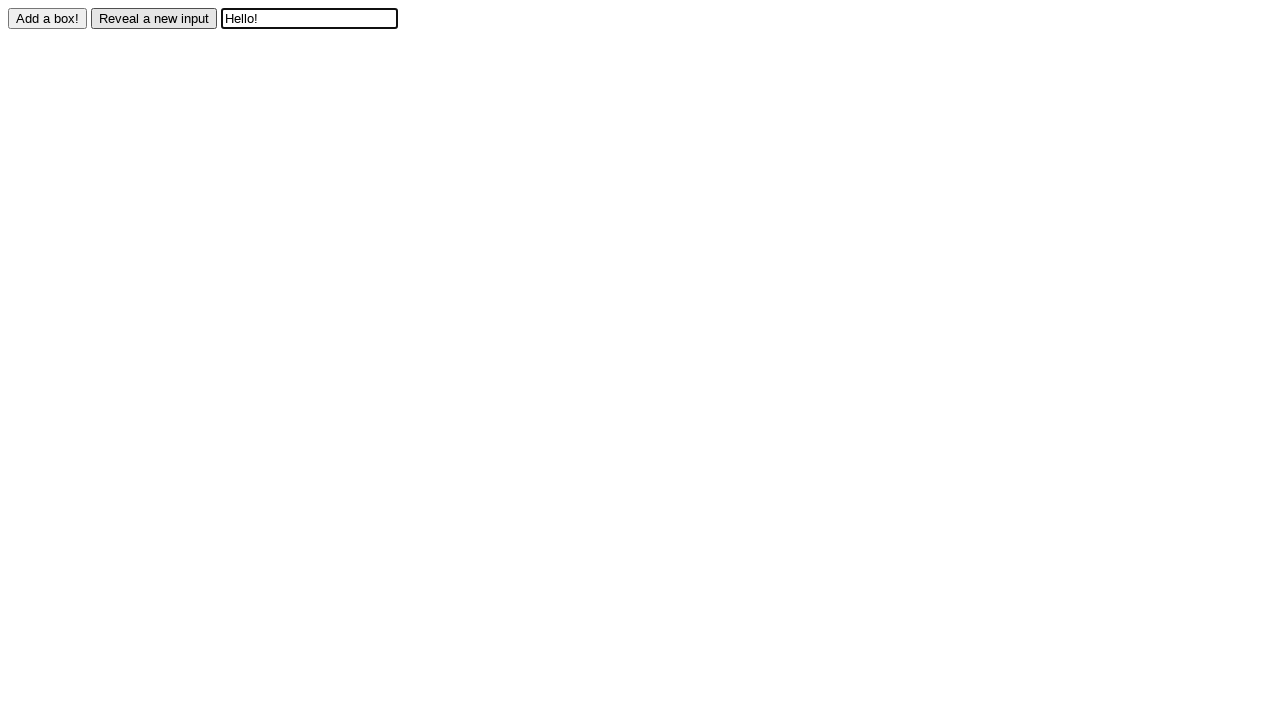

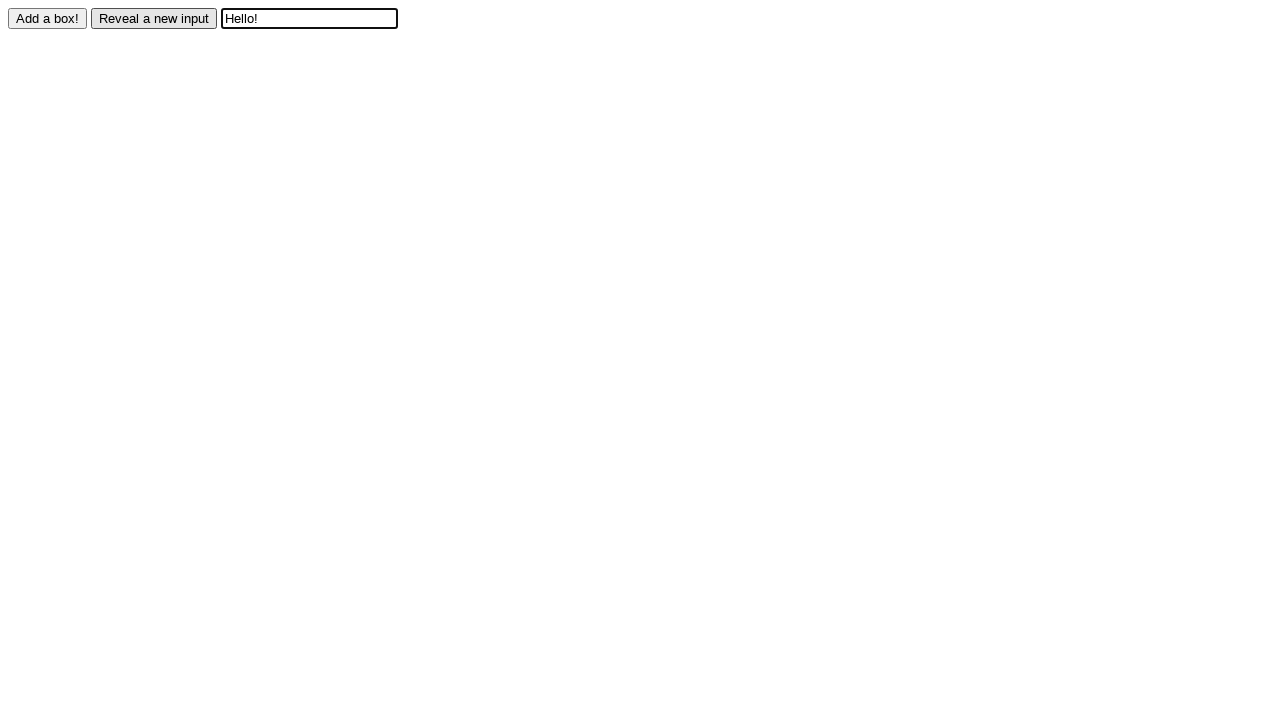